Tests navigation to Browse Languages section and verifies table headers

Starting URL: http://www.99-bottles-of-beer.net/

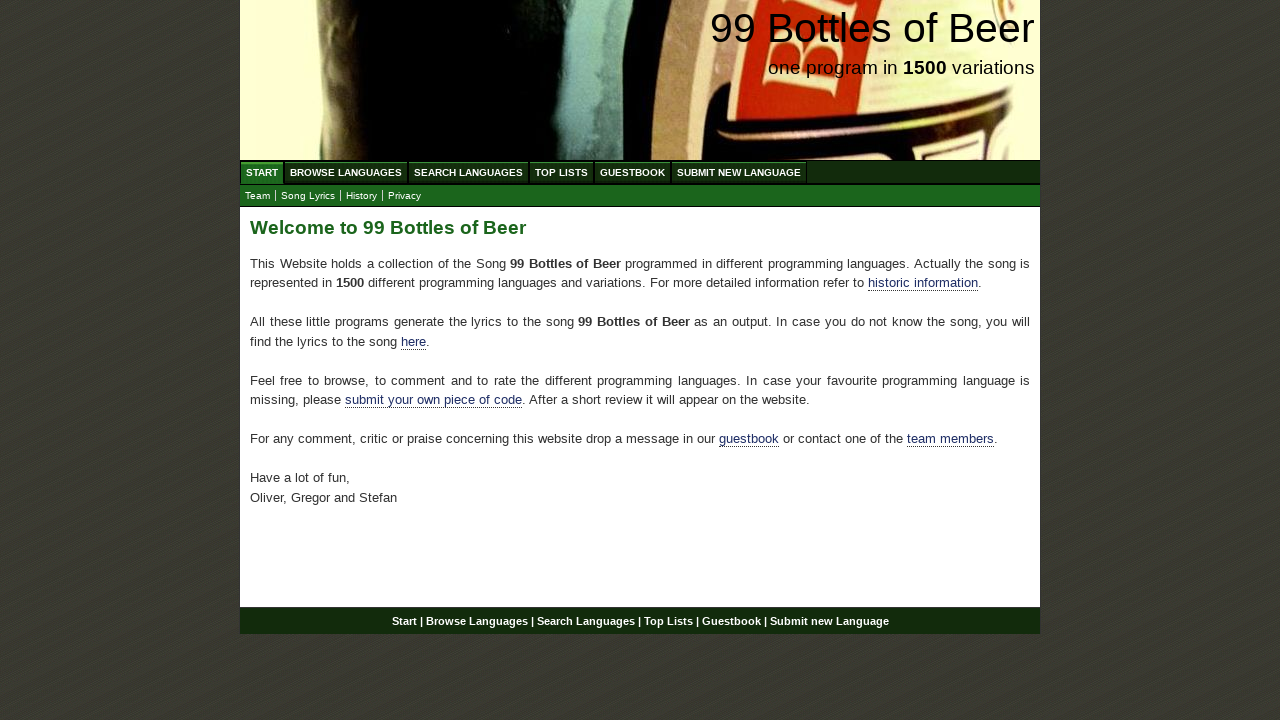

Clicked Browse Languages menu item at (346, 172) on xpath=//div[@id='navigation']/ul[@id='menu']/li/a[@href='/abc.html']
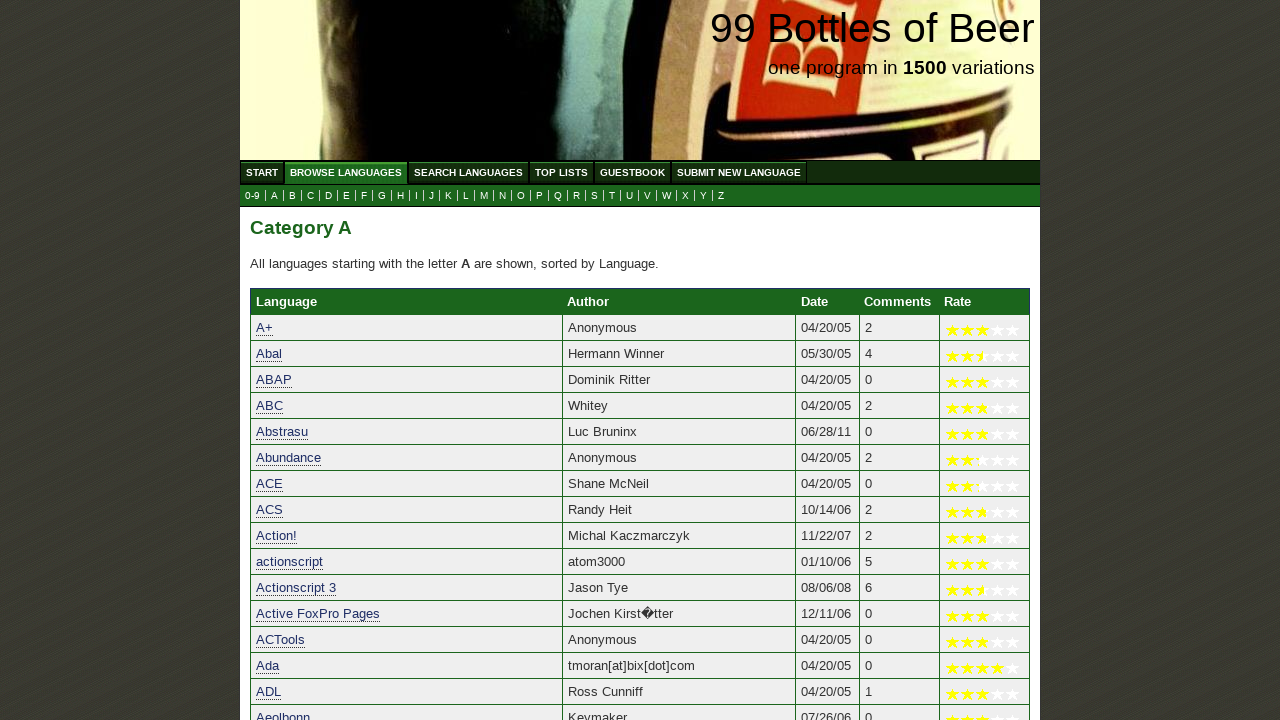

Verified Language header exists in table
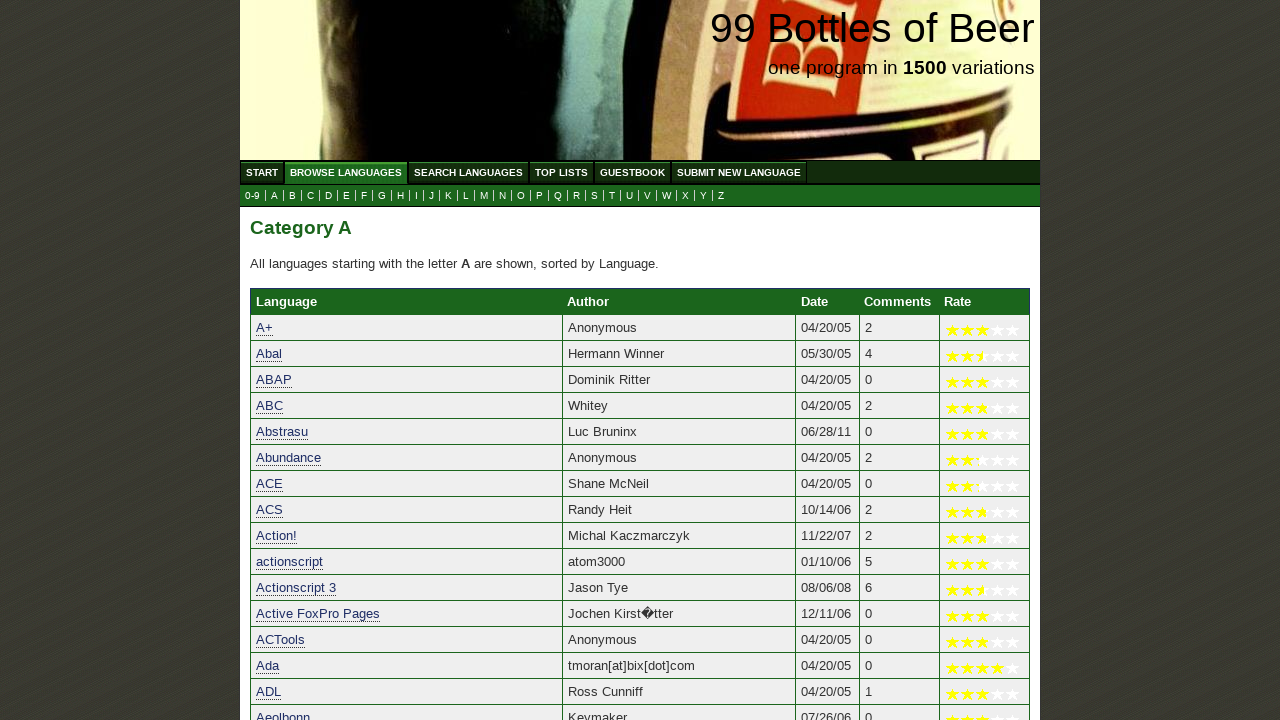

Verified Author header exists in table
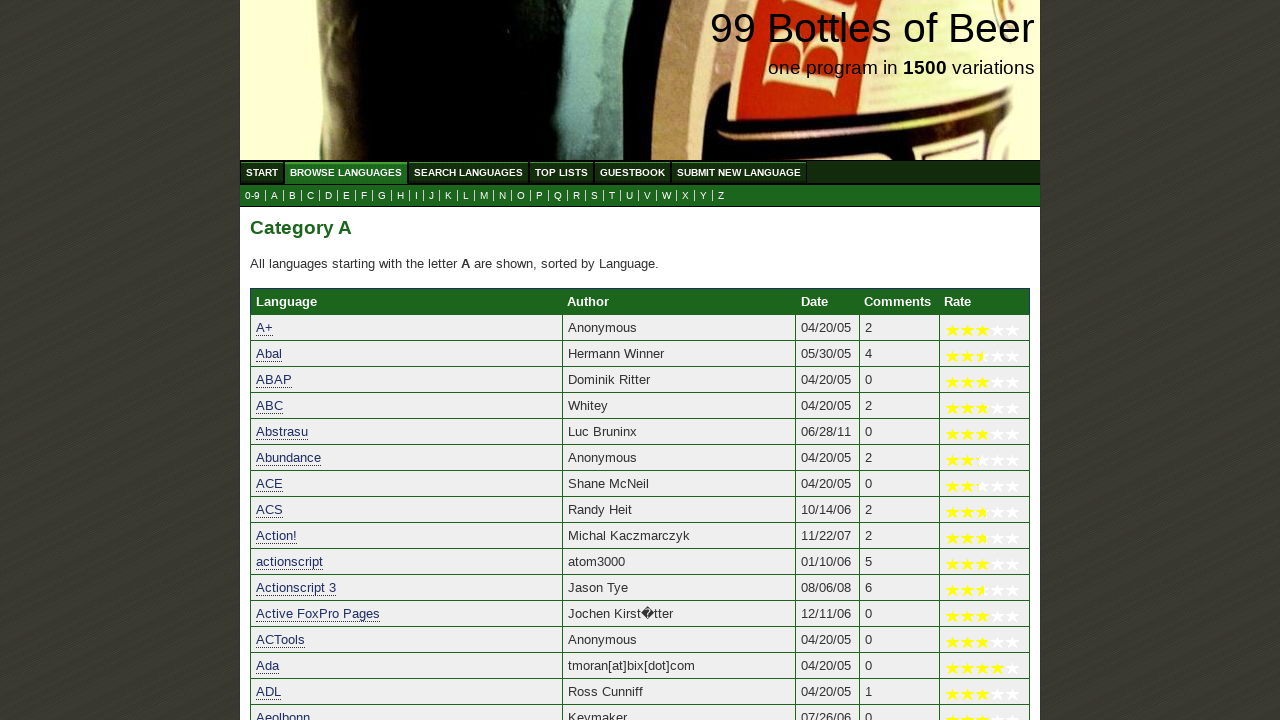

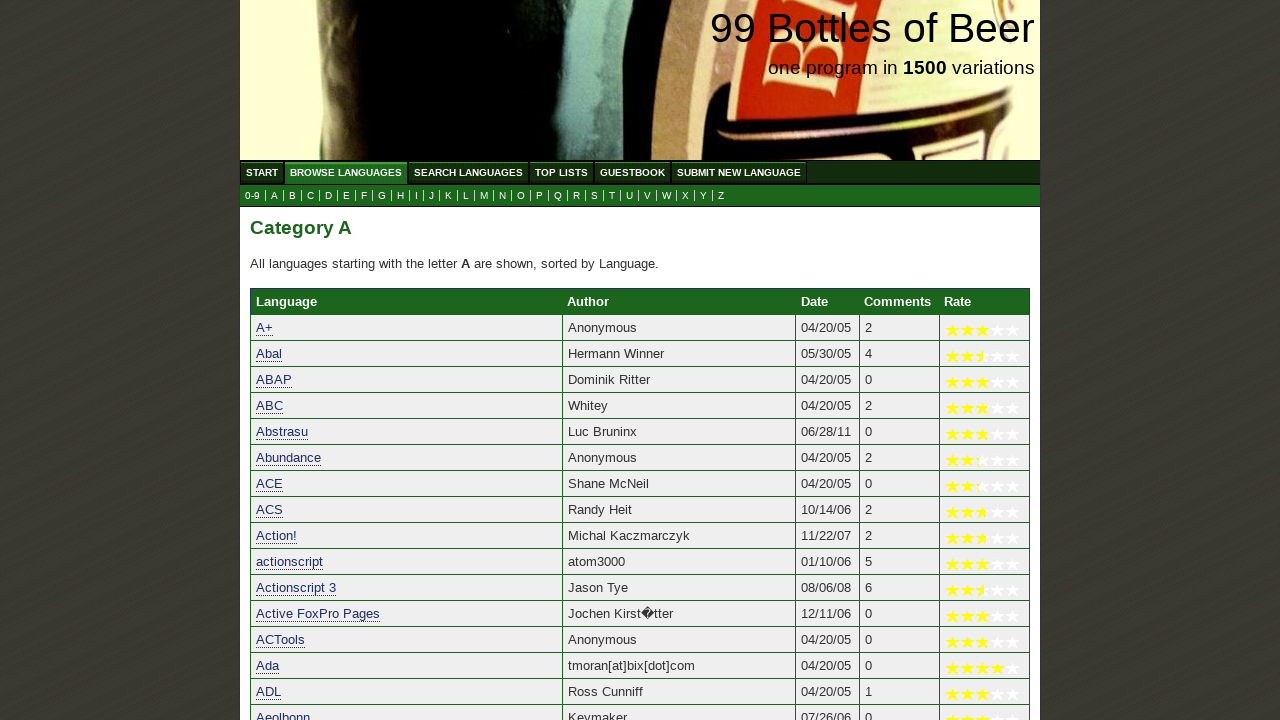